Tests browsing languages by letter by clicking the Browse Languages menu, then selecting letter "M" from the submenu, and verifying languages starting with that letter are displayed.

Starting URL: https://www.99-bottles-of-beer.net/

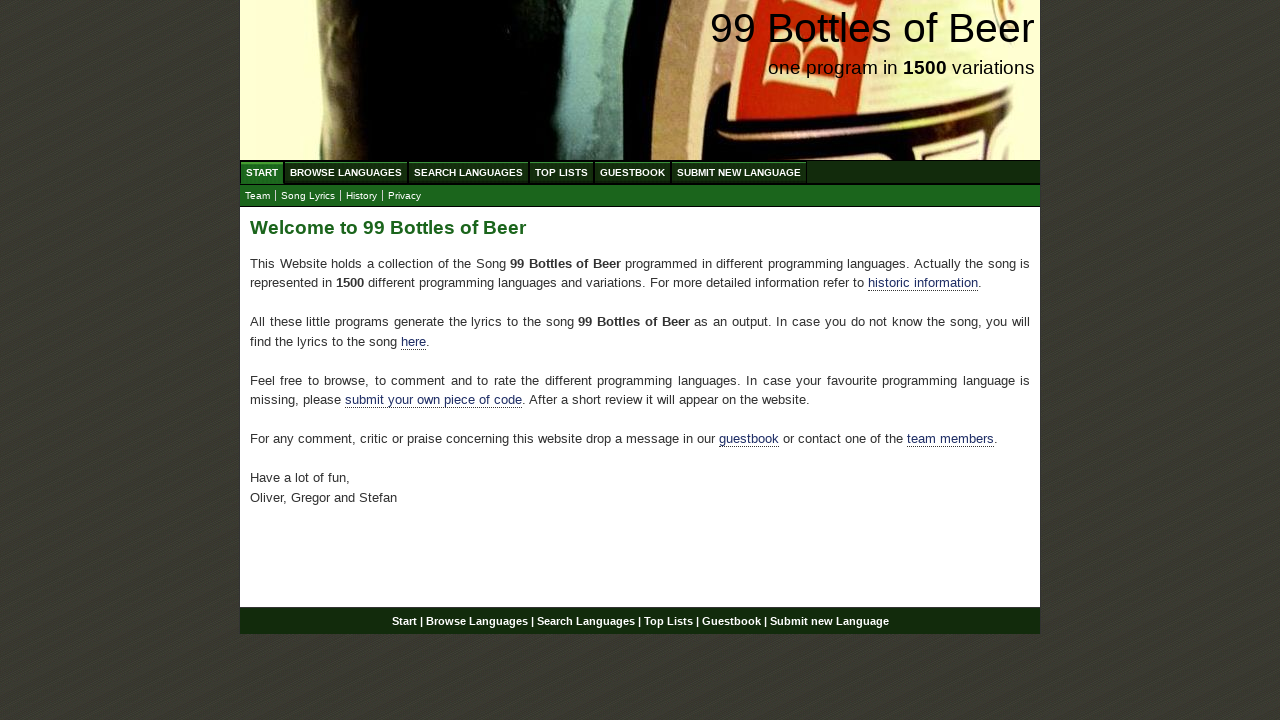

Clicked 'Browse Languages' menu item at (346, 172) on xpath=//div[@id='navigation']//a[@href='/abc.html']
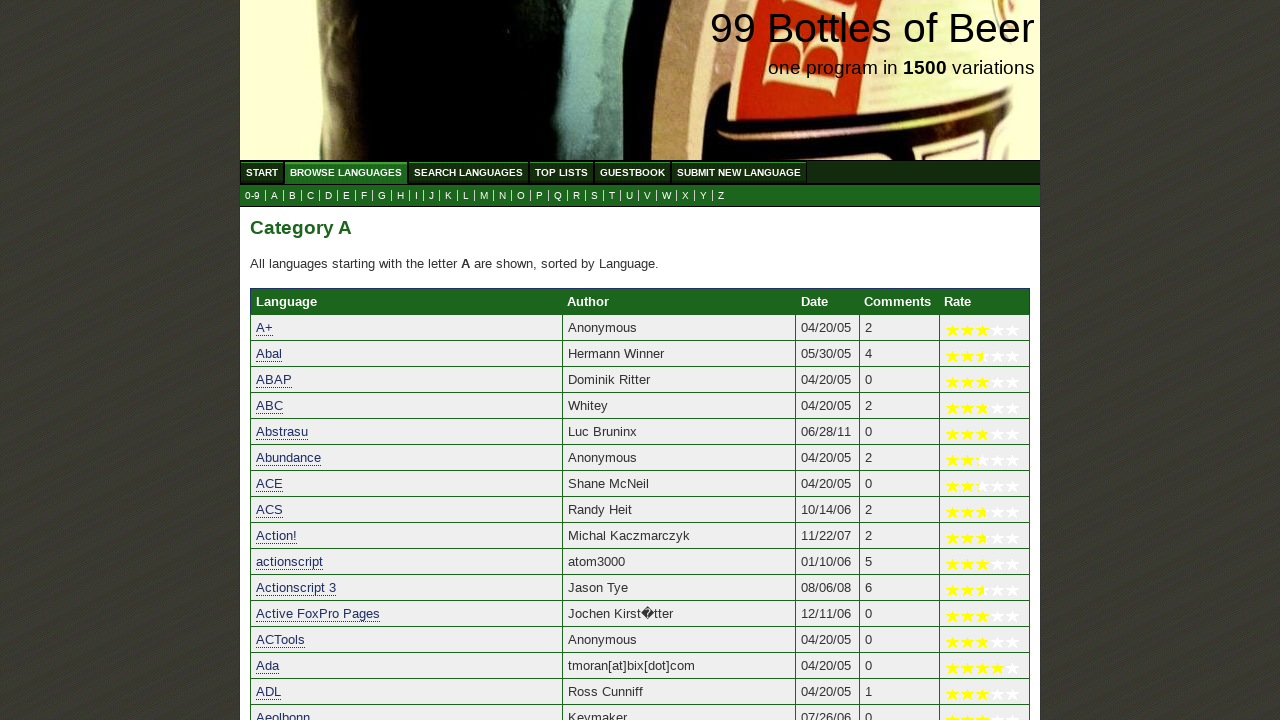

Clicked letter 'M' in the submenu at (484, 196) on xpath=//div/ul[@id='submenu']/li/a[@href='m.html']
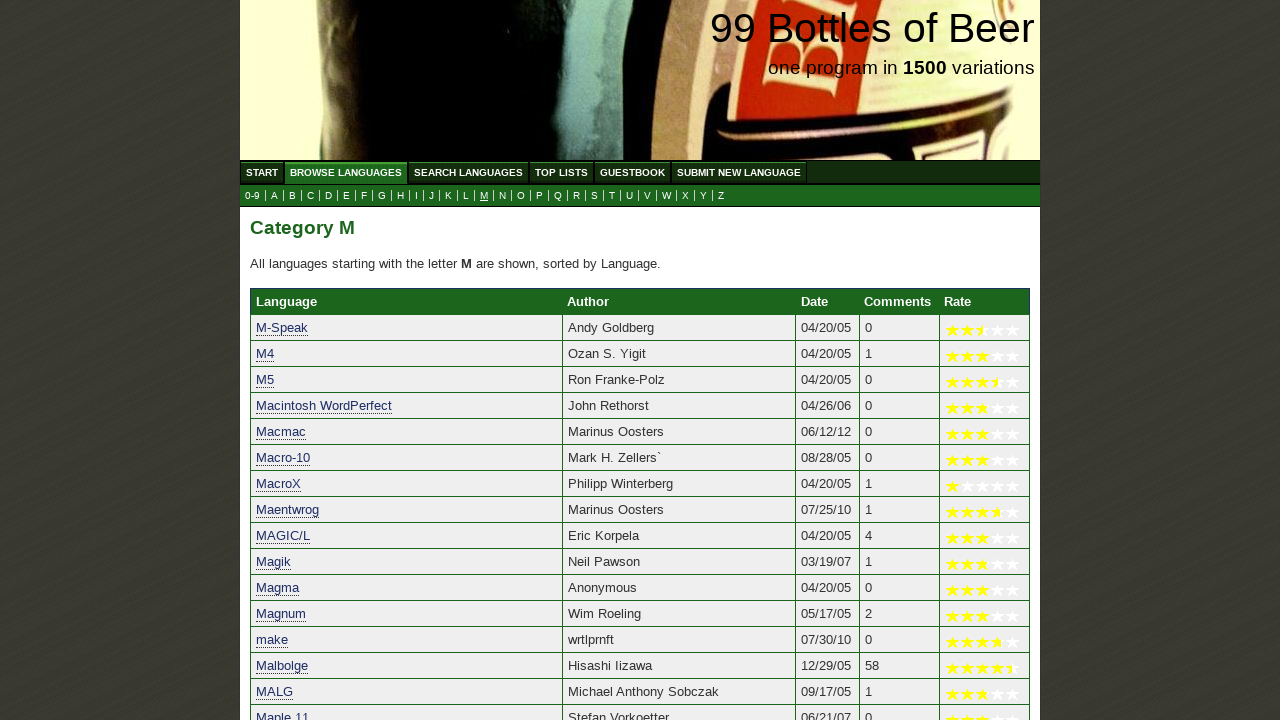

Languages starting with 'M' loaded in the table
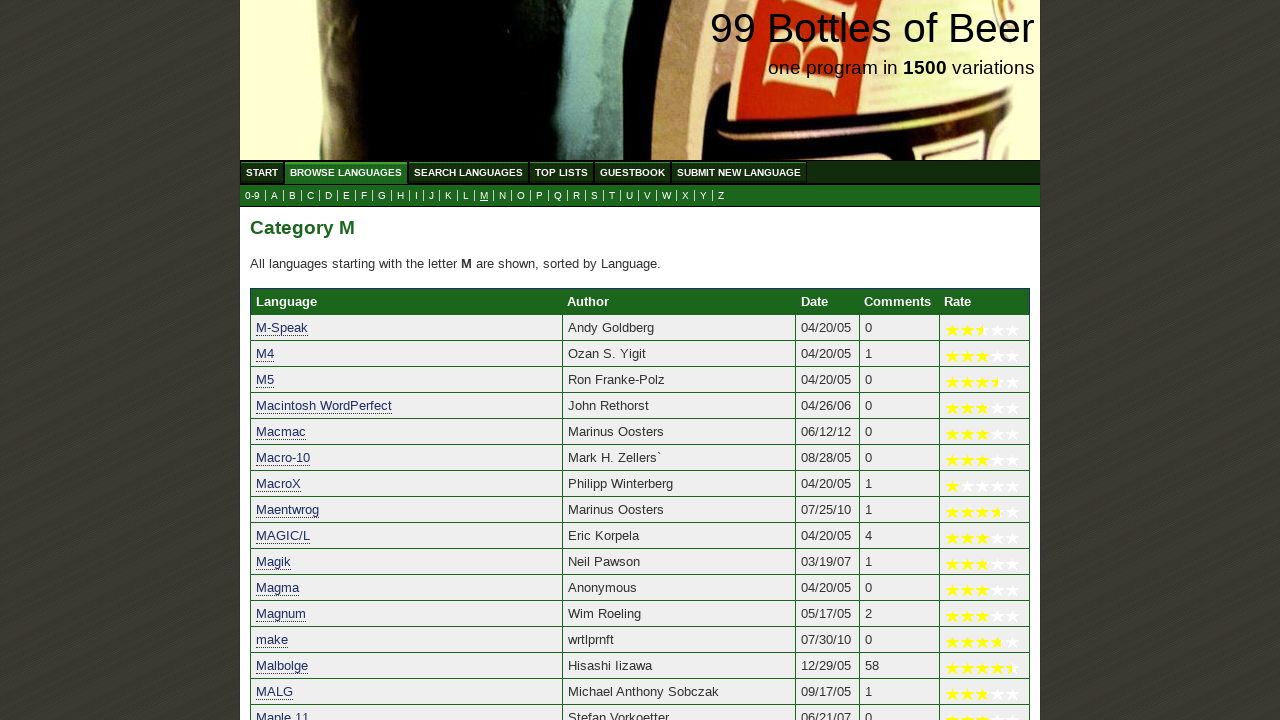

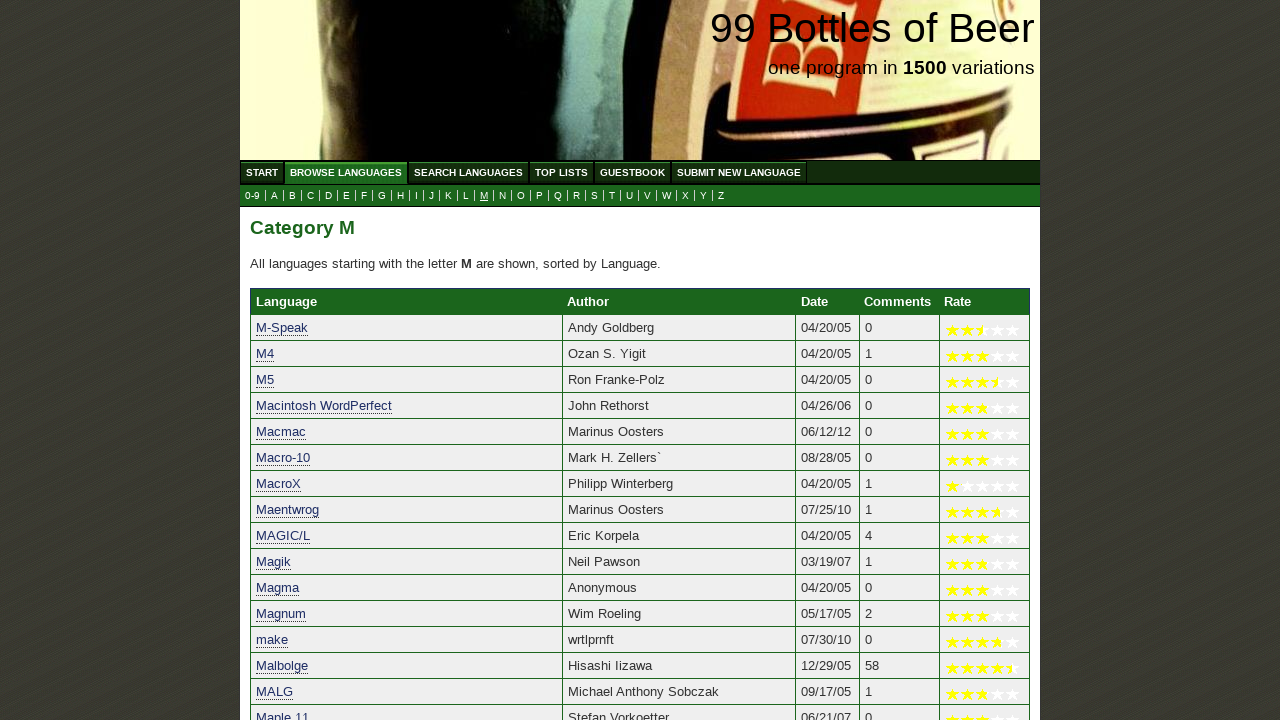